Tests the green loading functionality using implicit waits to handle the loading states

Starting URL: https://kristinek.github.io/site/examples/loading_color

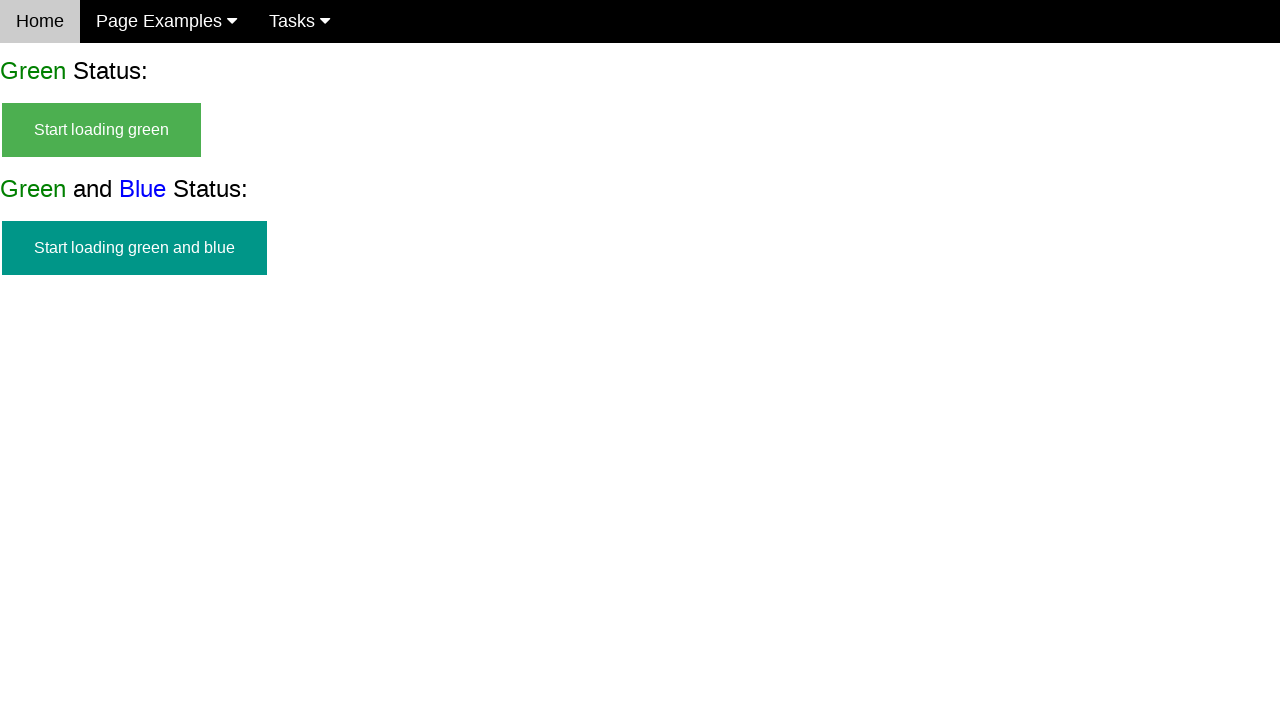

Clicked on start loading green button at (102, 130) on #start_green
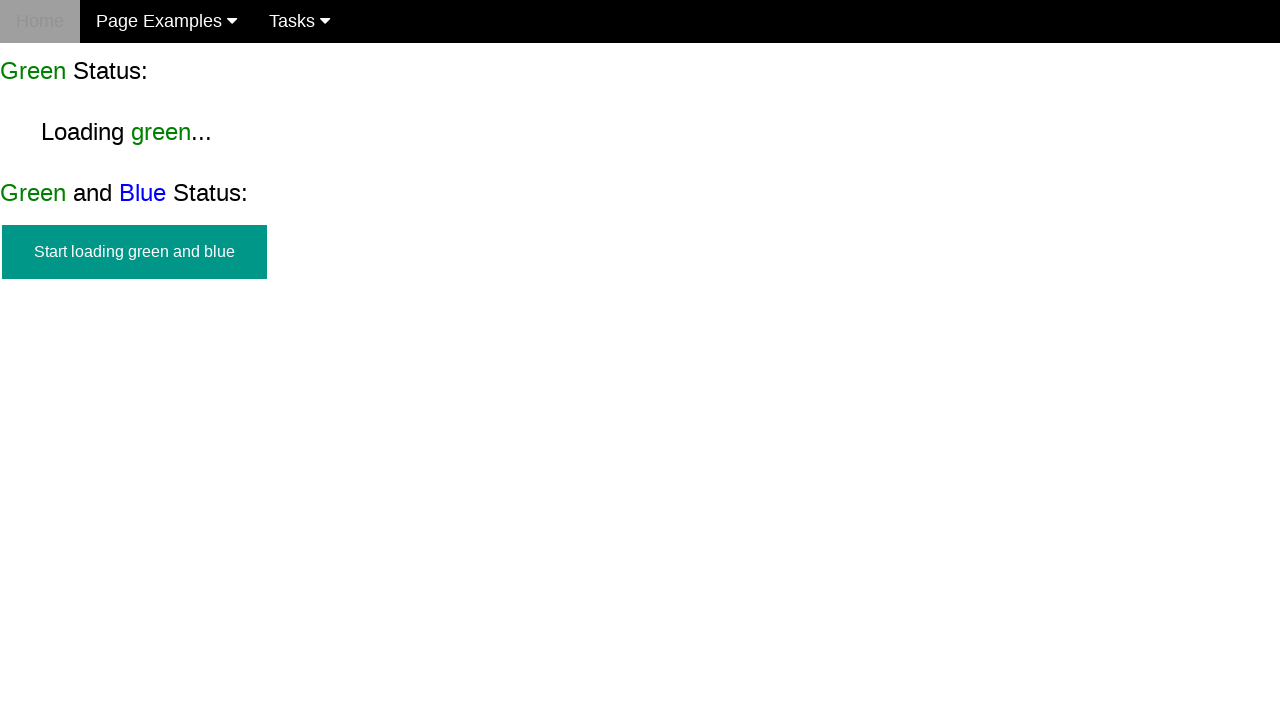

Green loading finished - finish element appeared
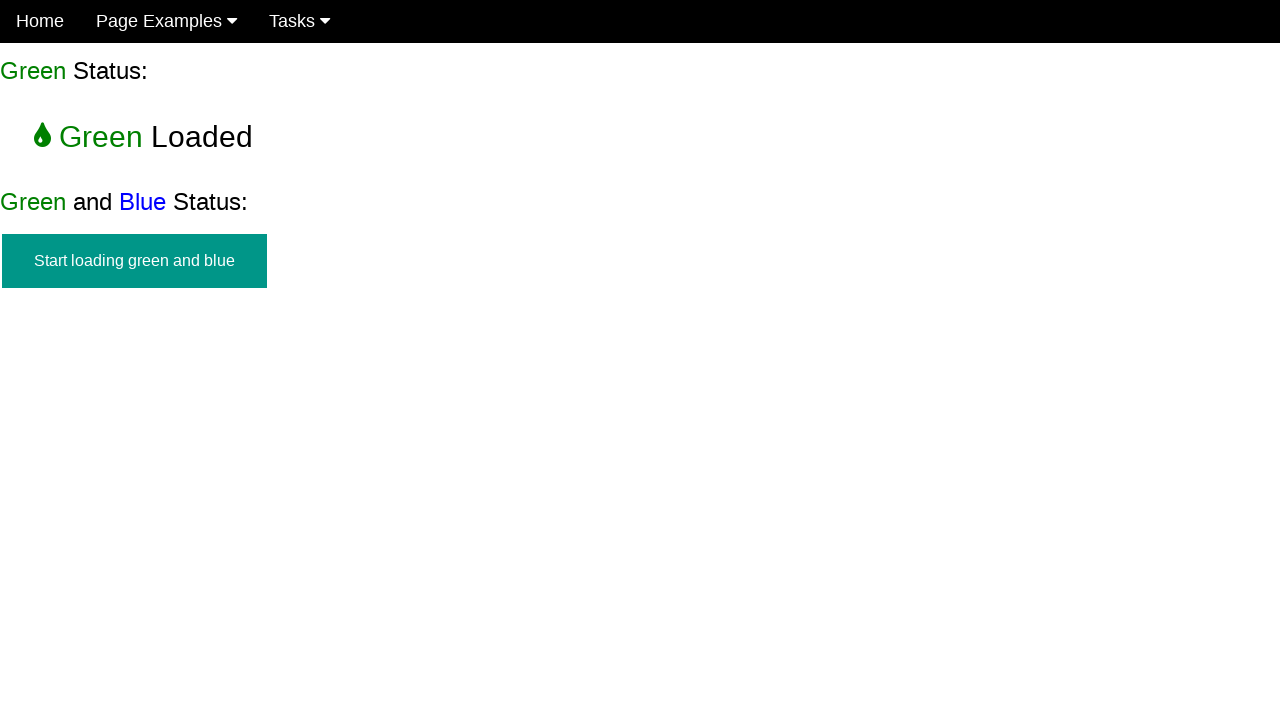

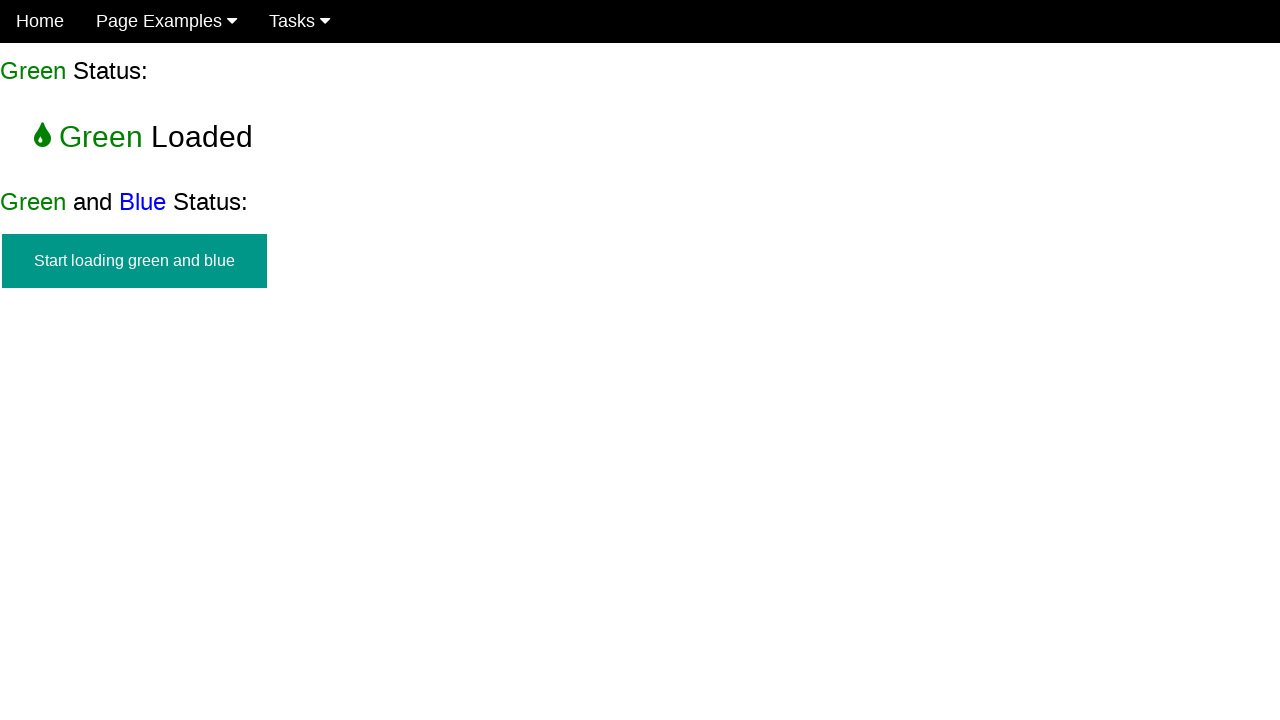